Tests dropdown menu selection by selecting an option by index and verifying the selected value

Starting URL: https://igorsmasc.github.io/praticando_selects_radio_checkbox/

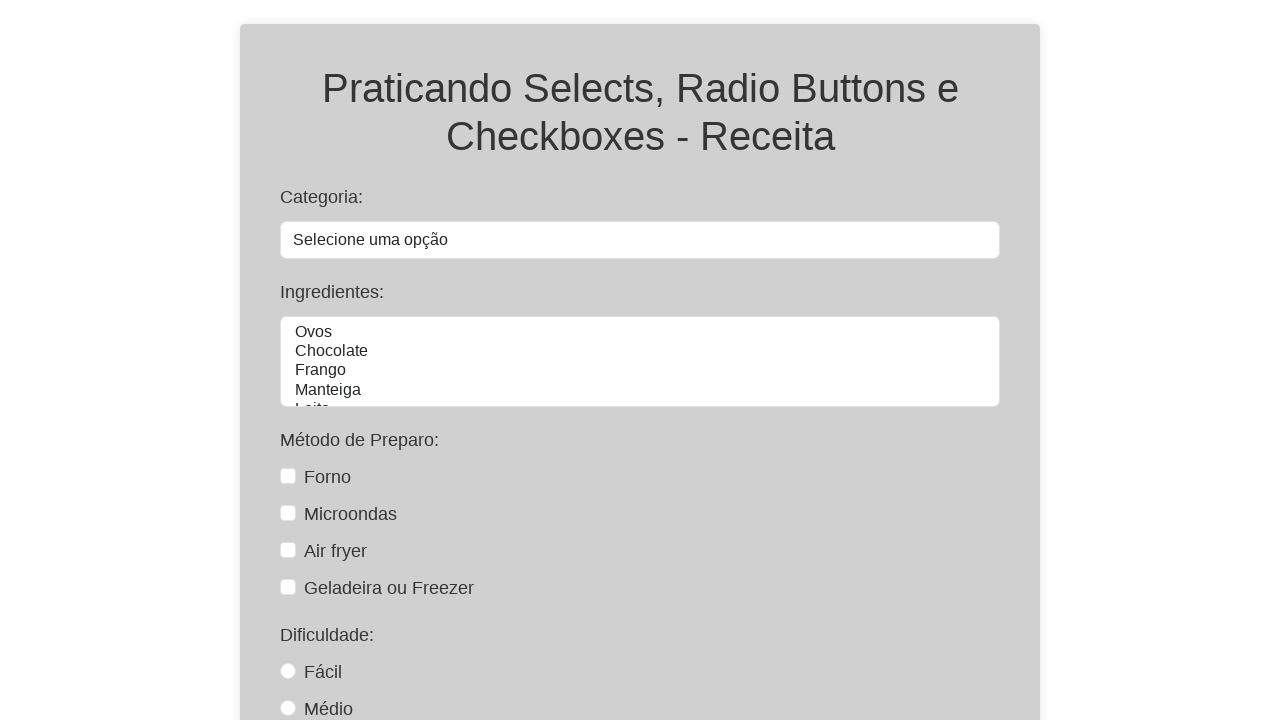

Selected option at index 1 from categoria dropdown (Almoço e Janta) on #categoria
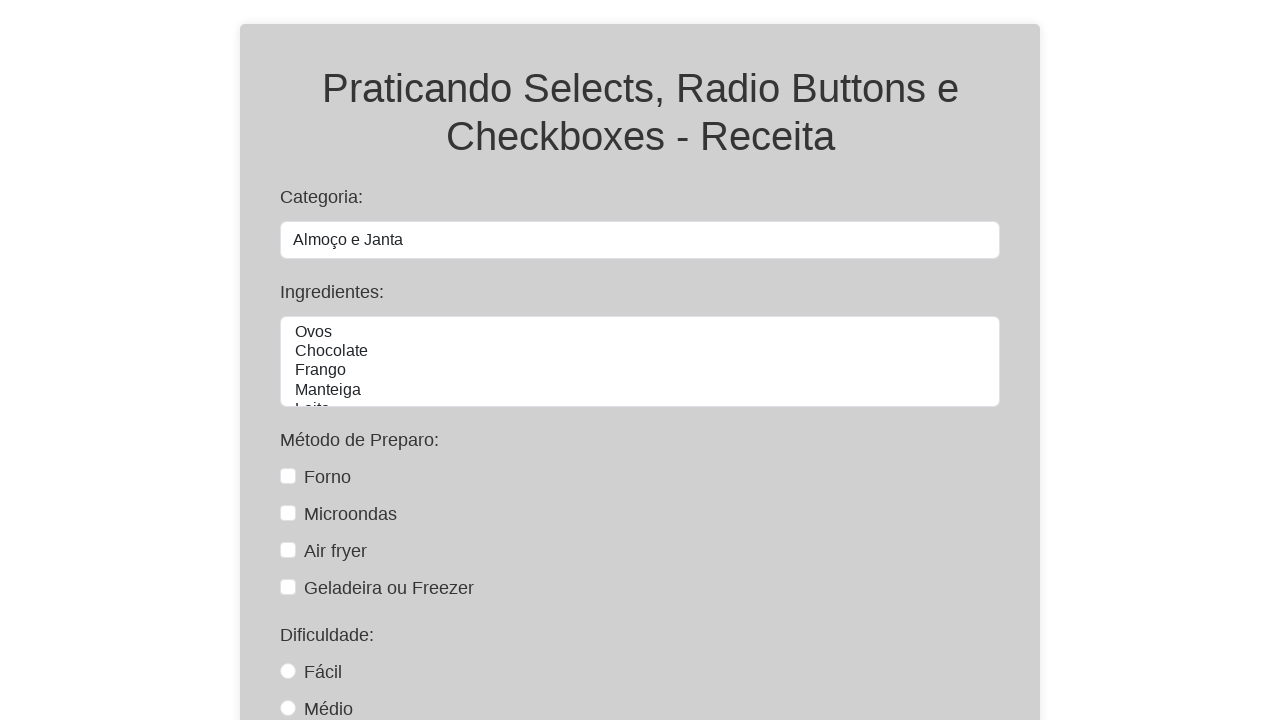

Retrieved selected value from categoria dropdown: almoco_janta
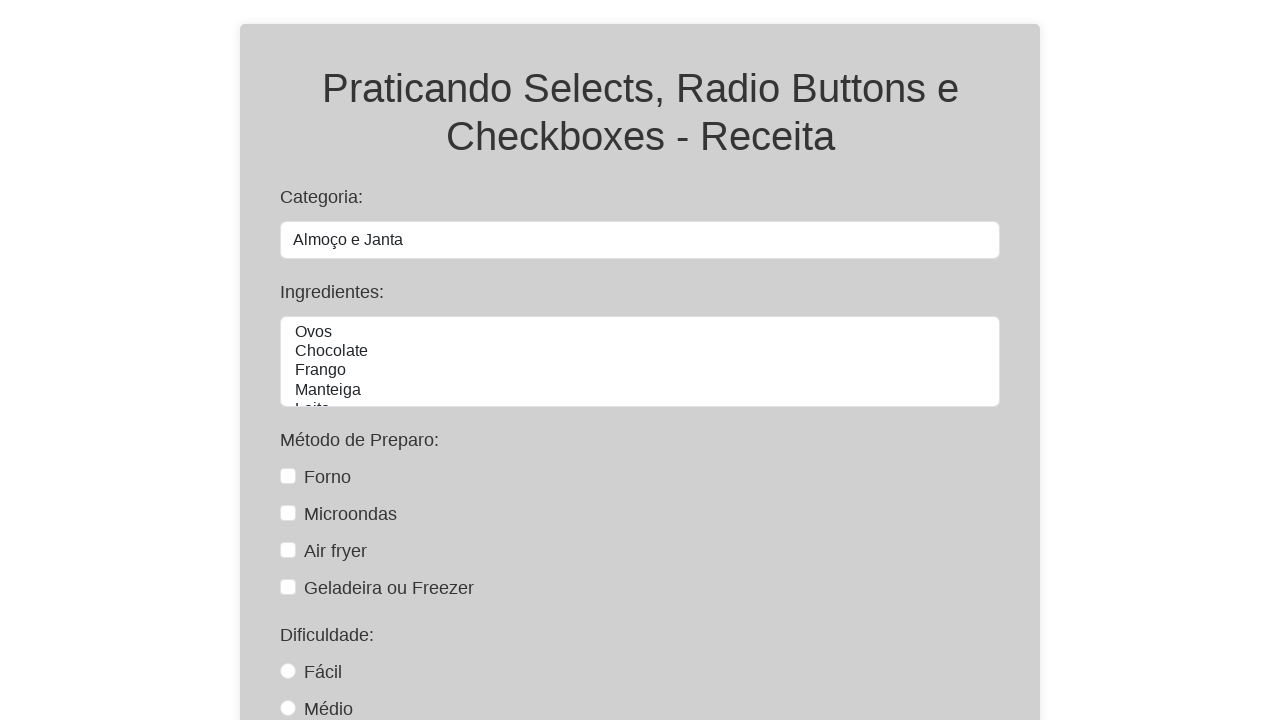

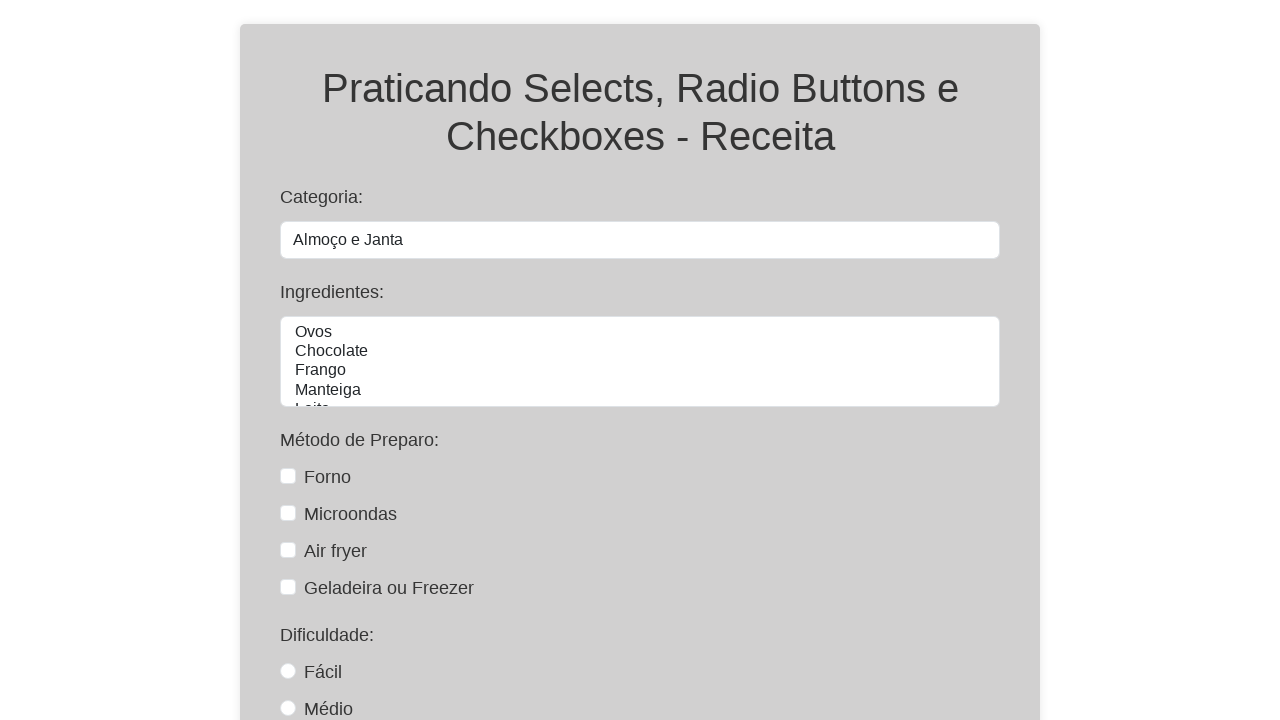